Tests a calculator application with longer wait time for result verification

Starting URL: https://juliemr.github.io/protractor-demo/

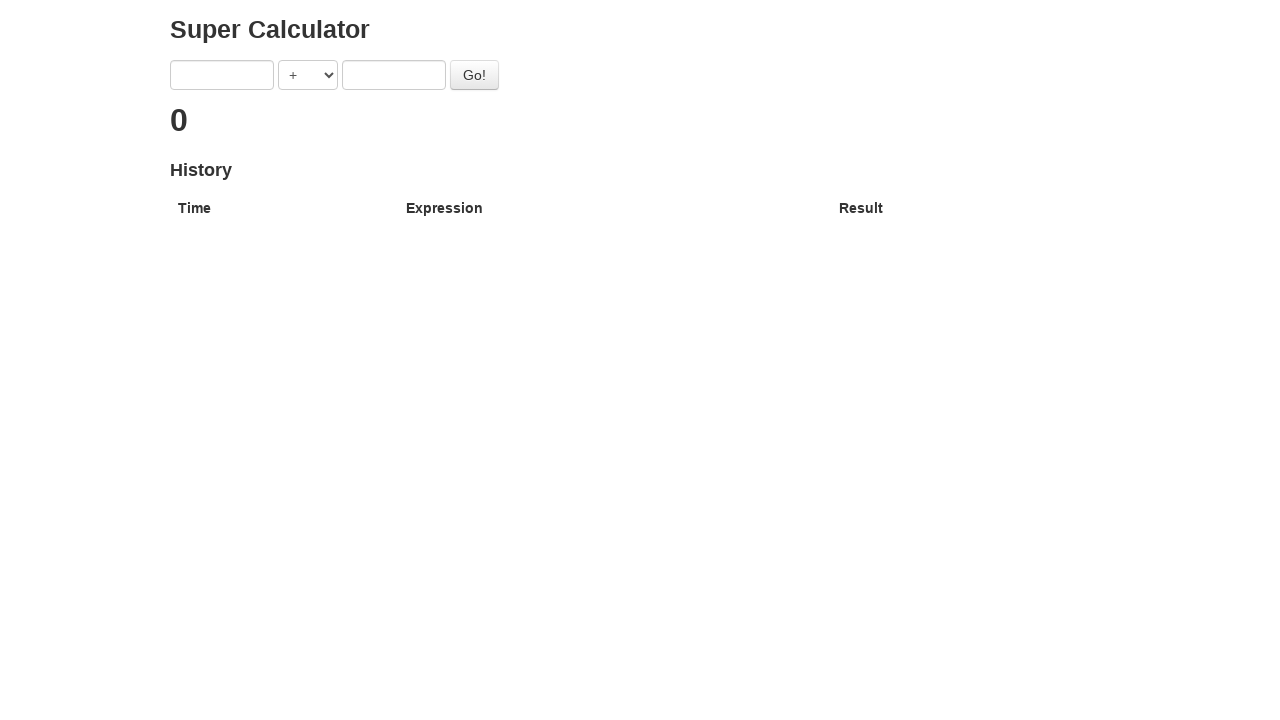

Entered first number '5' into calculator on input[ng-model='first']
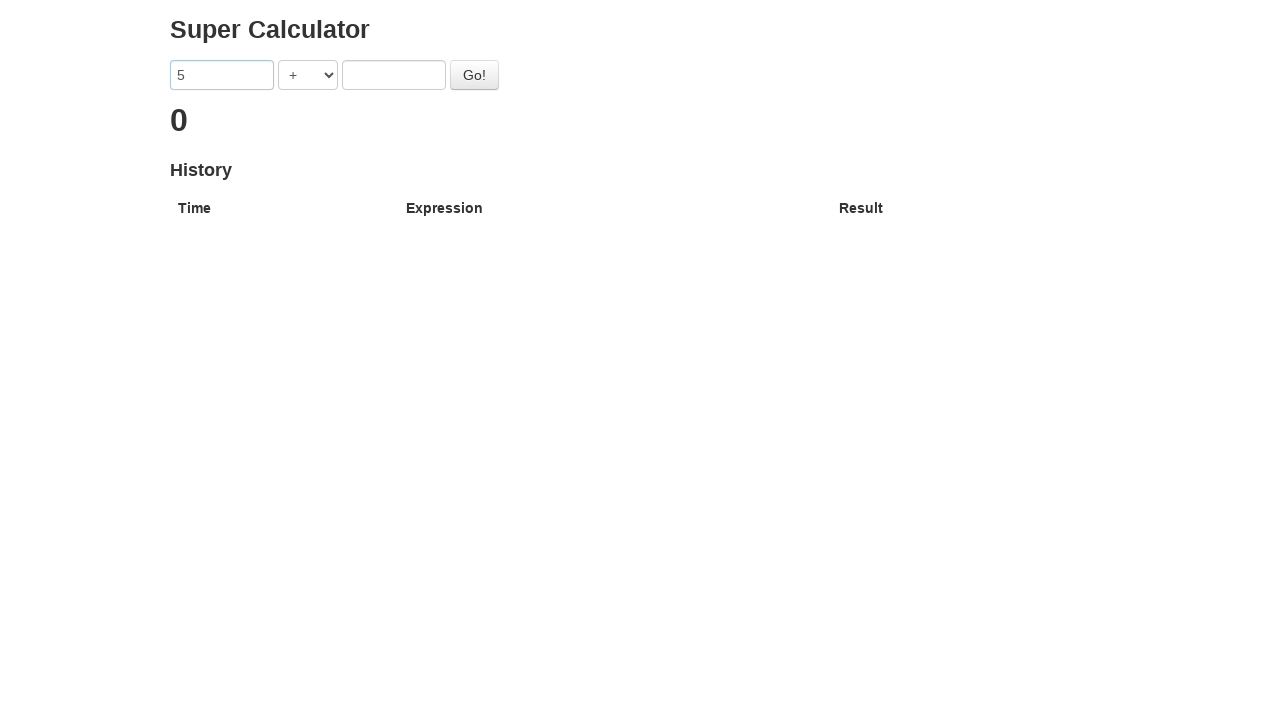

Entered second number '6' into calculator on input[ng-model='second']
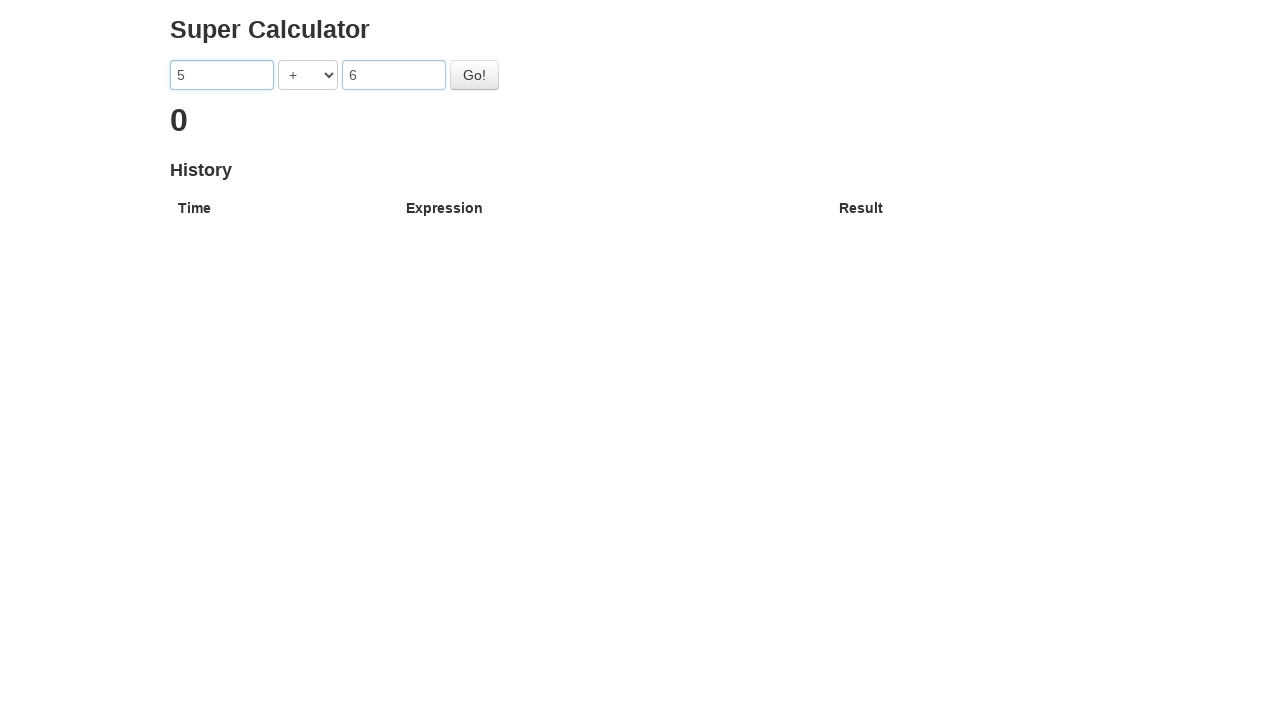

Clicked calculate button to perform addition at (474, 75) on #gobutton
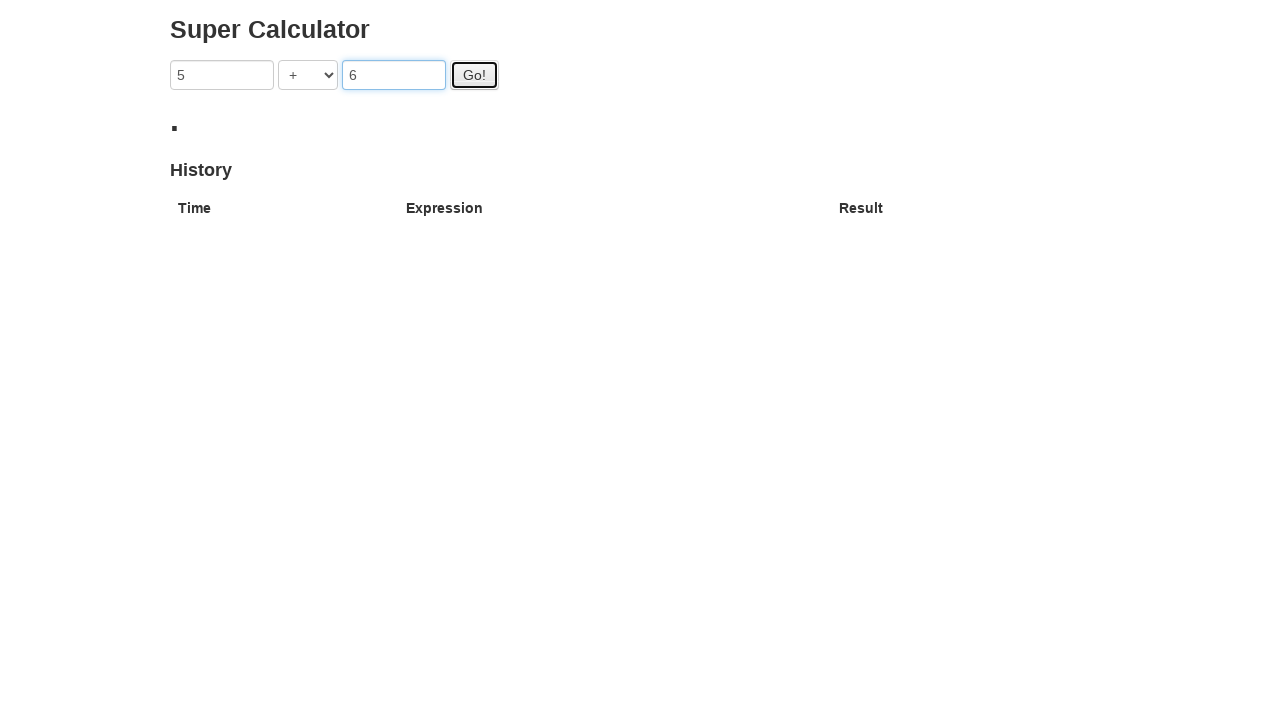

Result '11' appeared after calculation with 6 second timeout
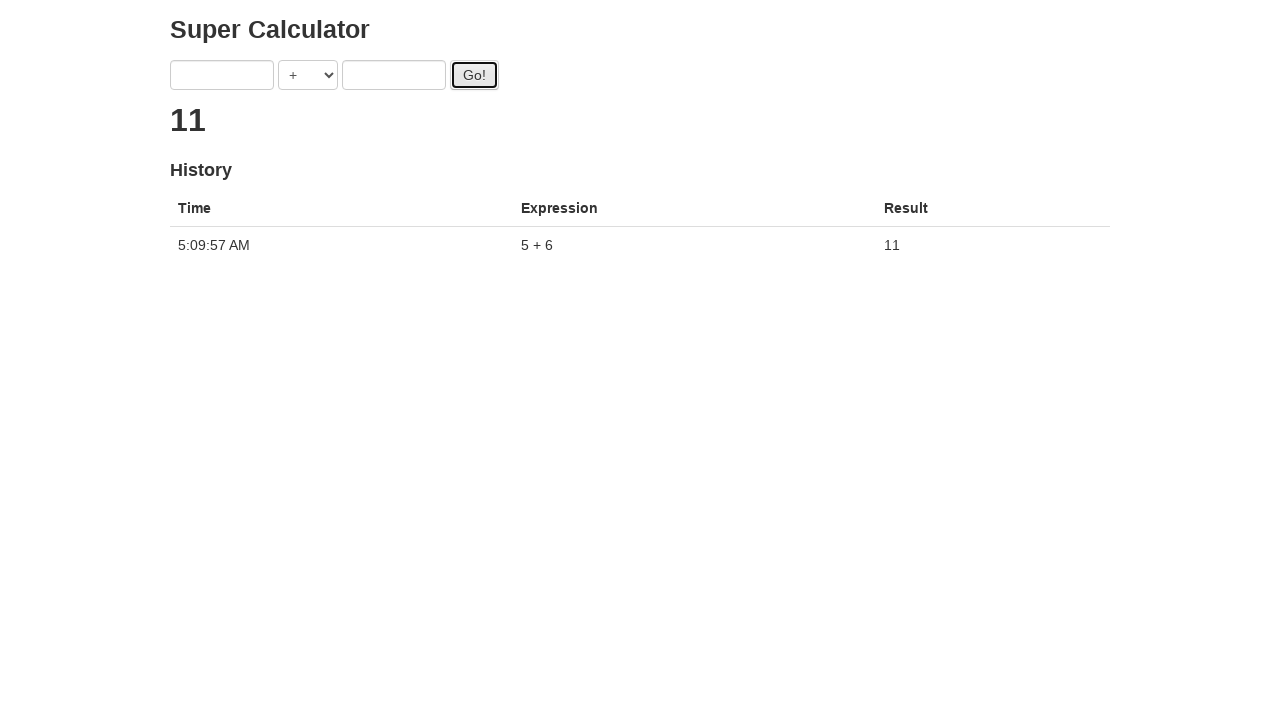

Verified that result equals '11' (5 + 6)
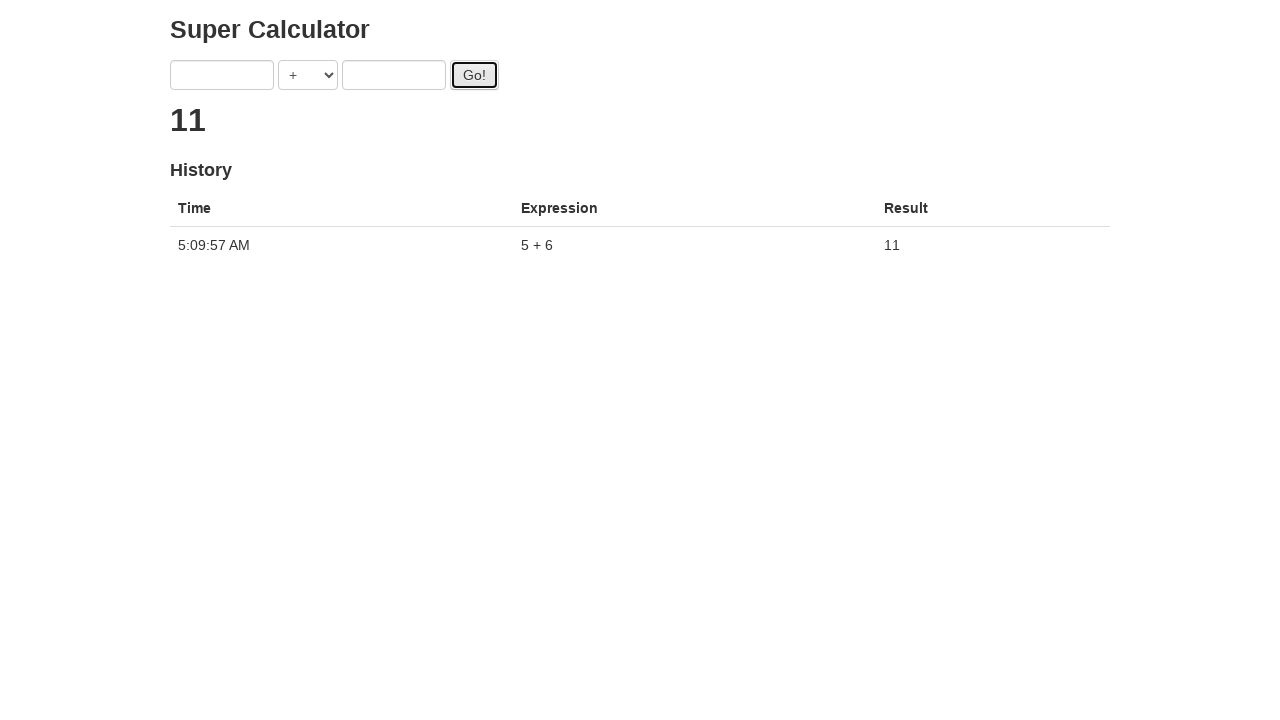

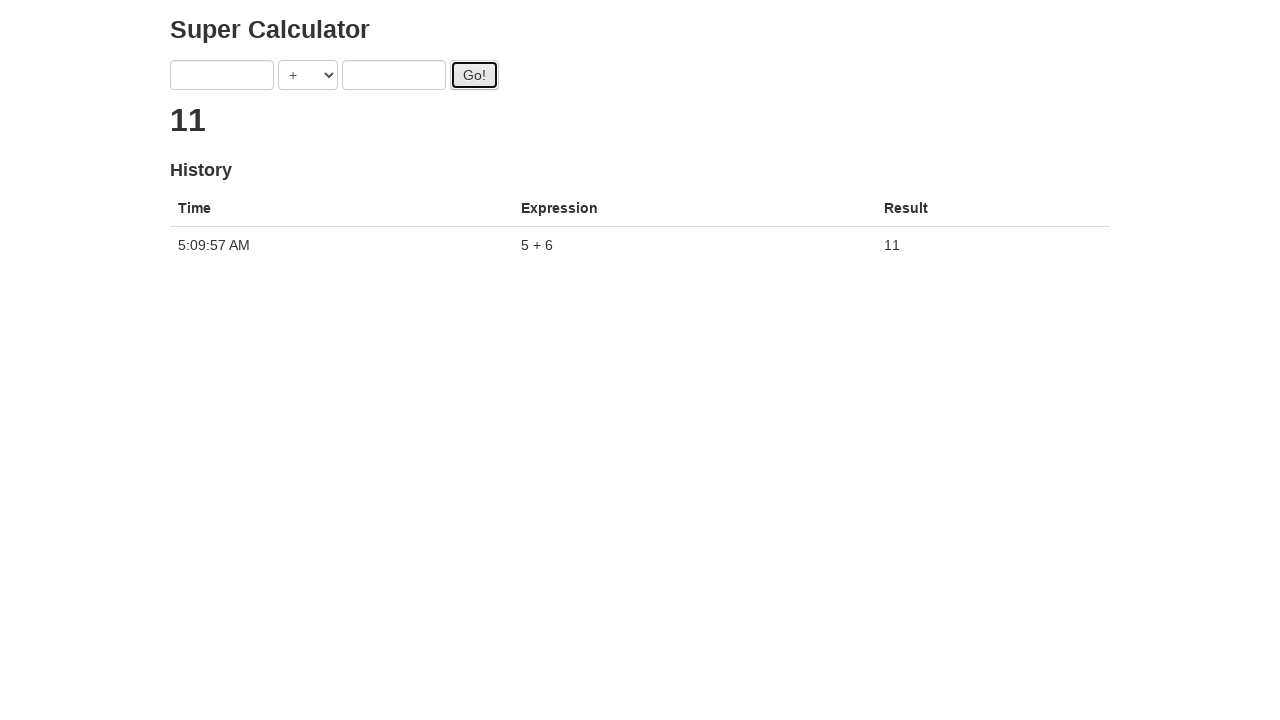